Tests that the counter displays the current number of todo items

Starting URL: https://demo.playwright.dev/todomvc

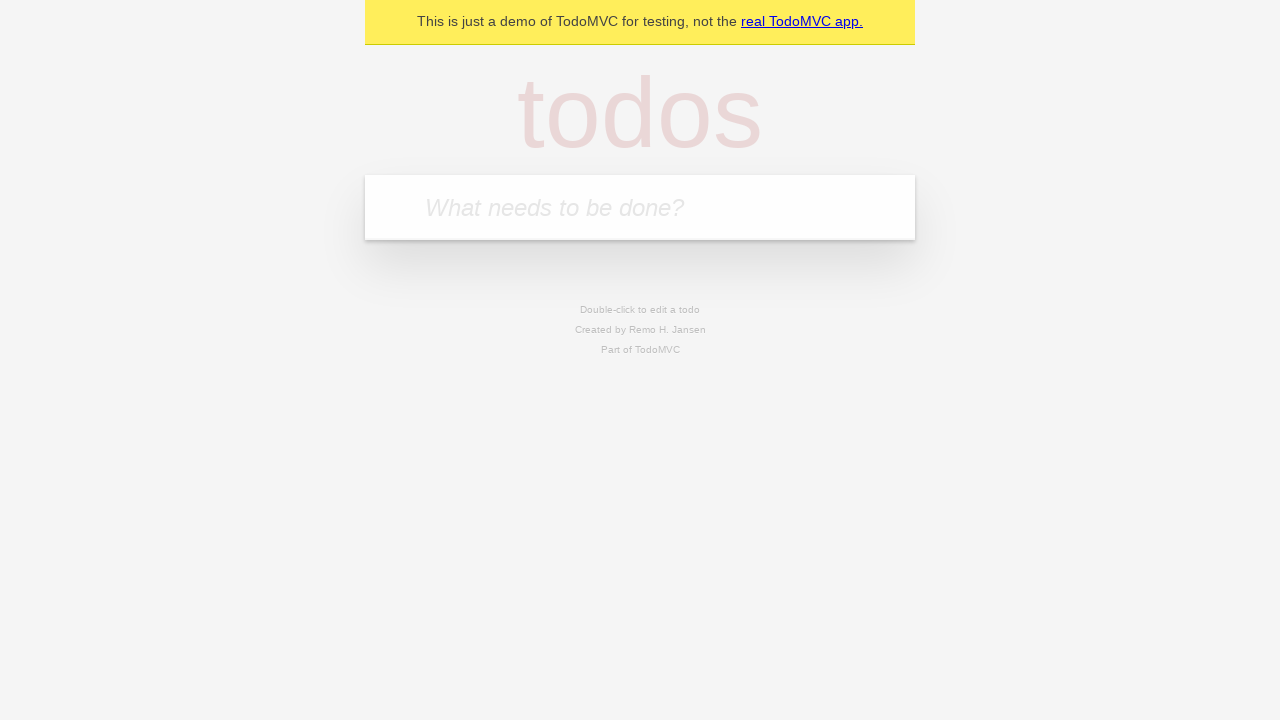

Filled todo input field with 'buy some cheese' on internal:attr=[placeholder="What needs to be done?"i]
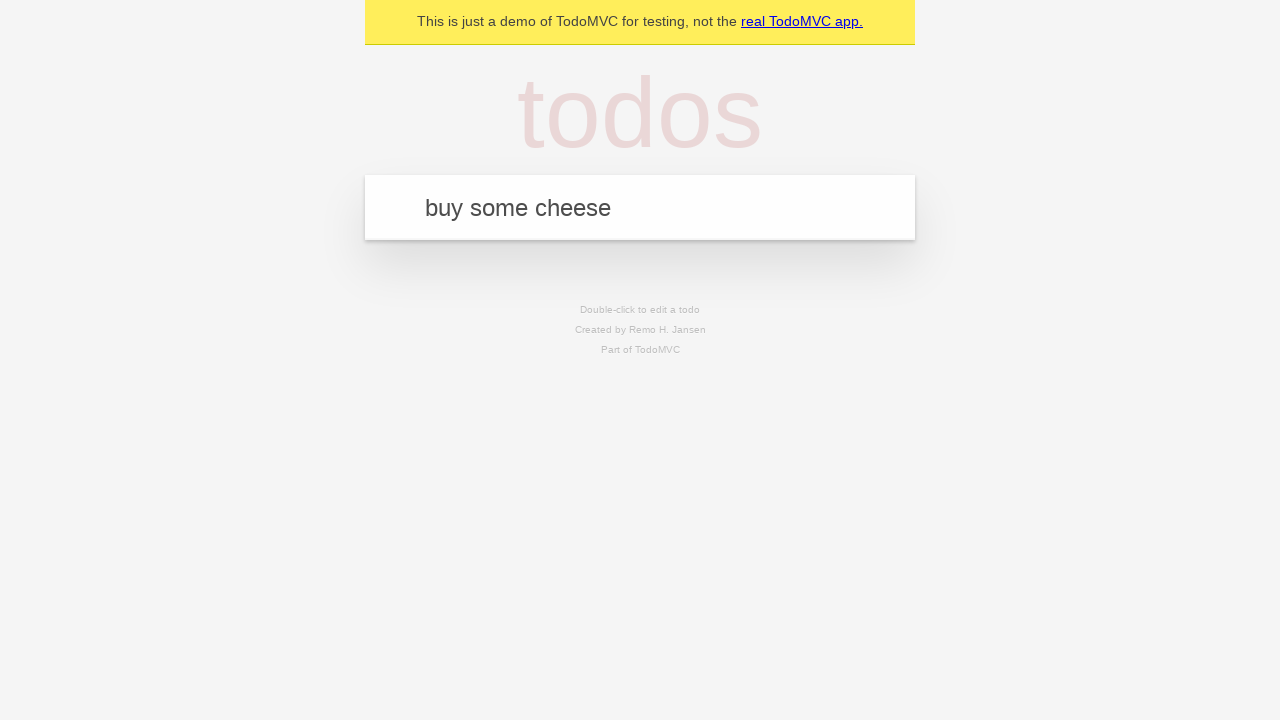

Pressed Enter to create first todo item on internal:attr=[placeholder="What needs to be done?"i]
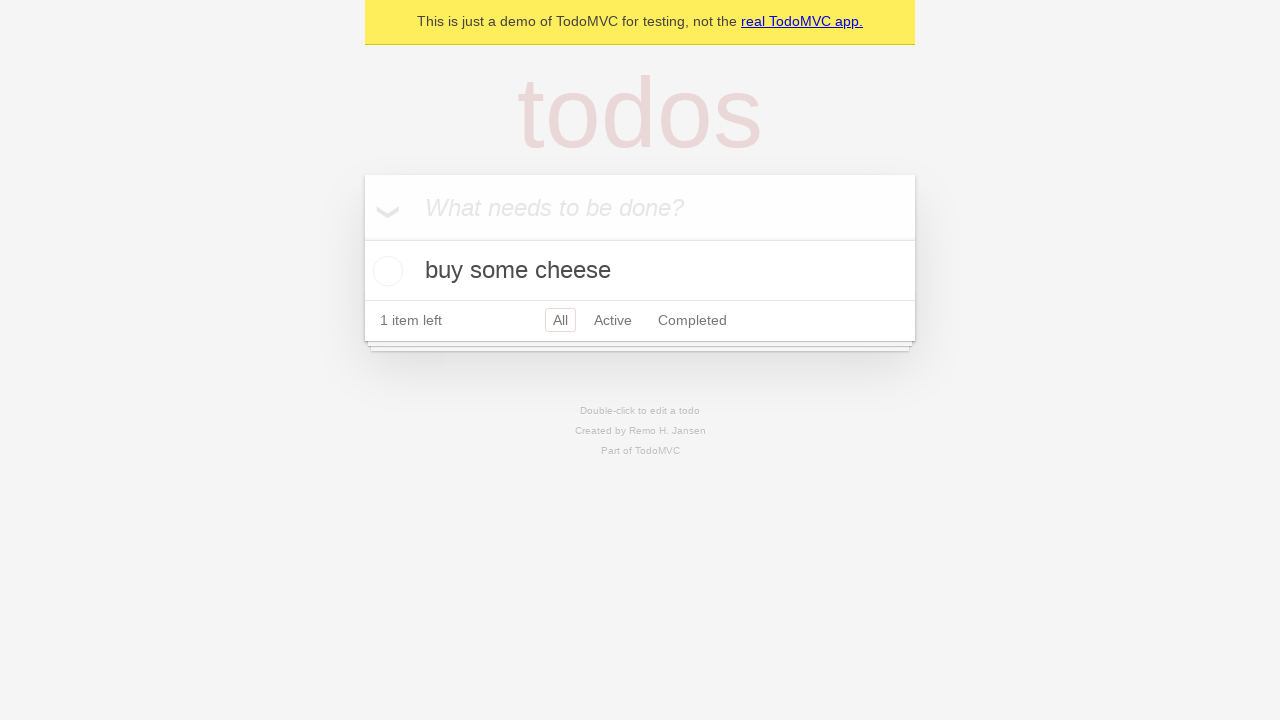

Filled todo input field with 'feed the cat' on internal:attr=[placeholder="What needs to be done?"i]
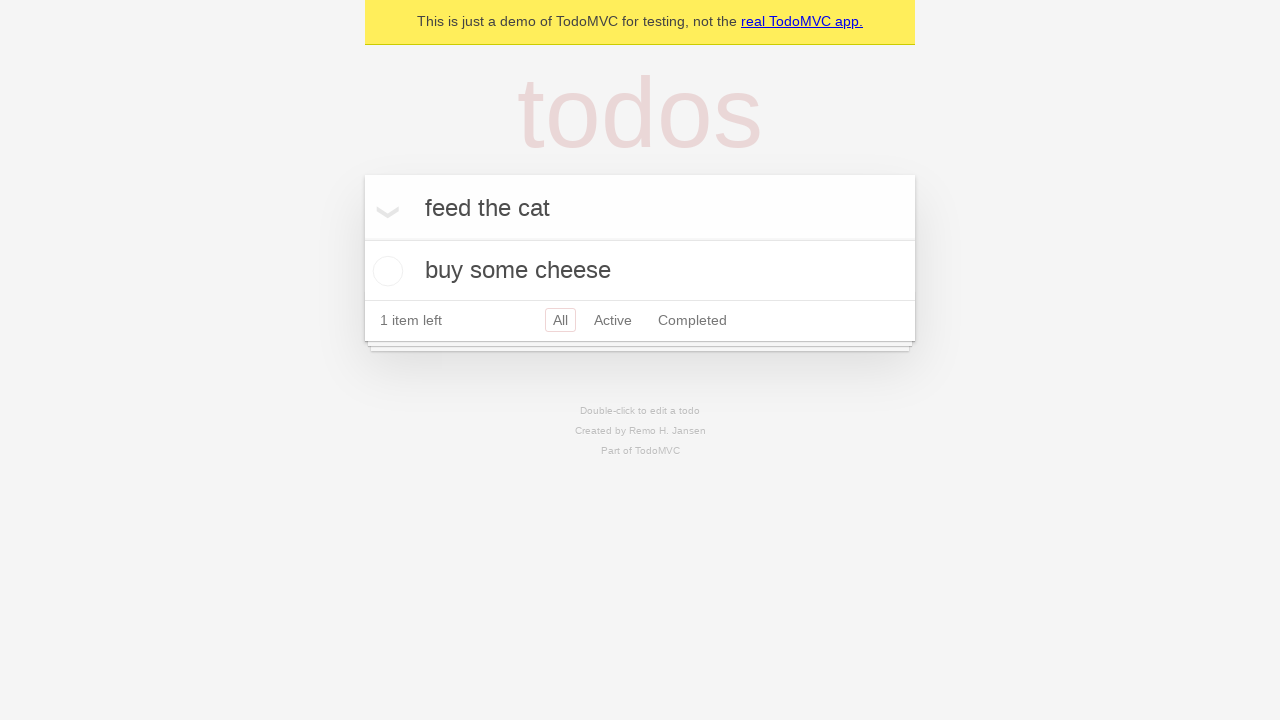

Pressed Enter to create second todo item on internal:attr=[placeholder="What needs to be done?"i]
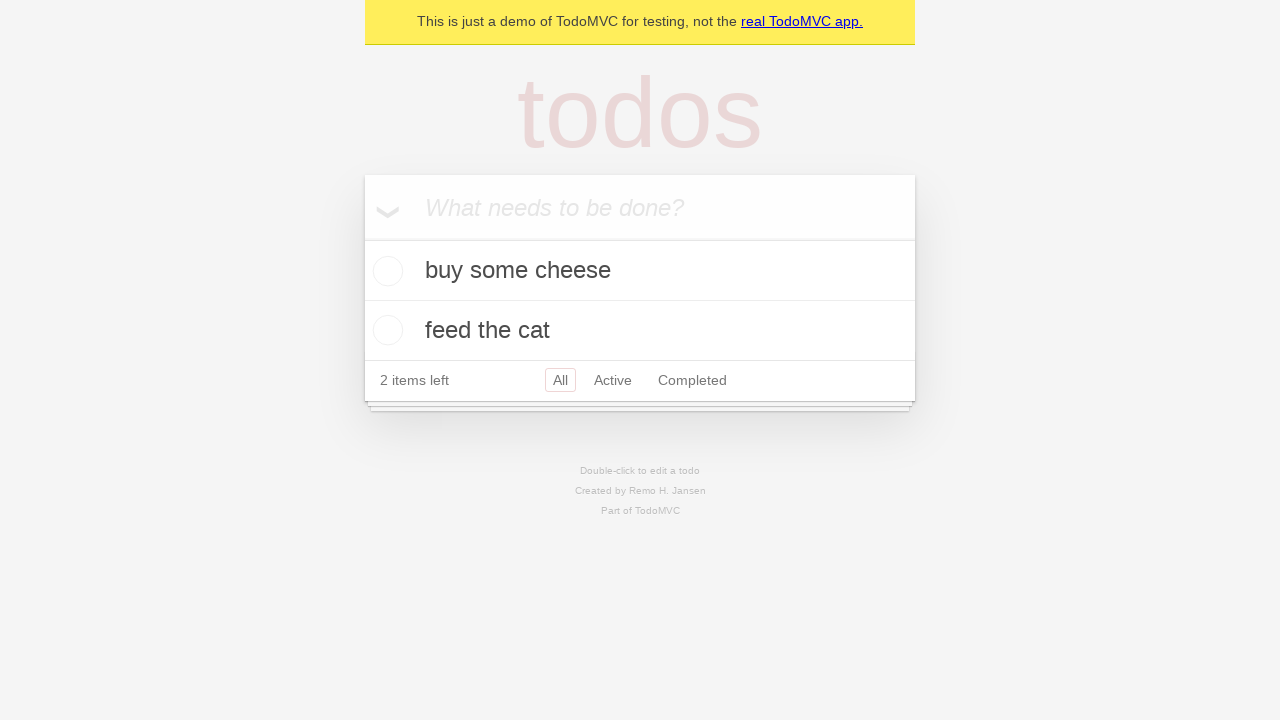

Todo counter element loaded and displayed current count
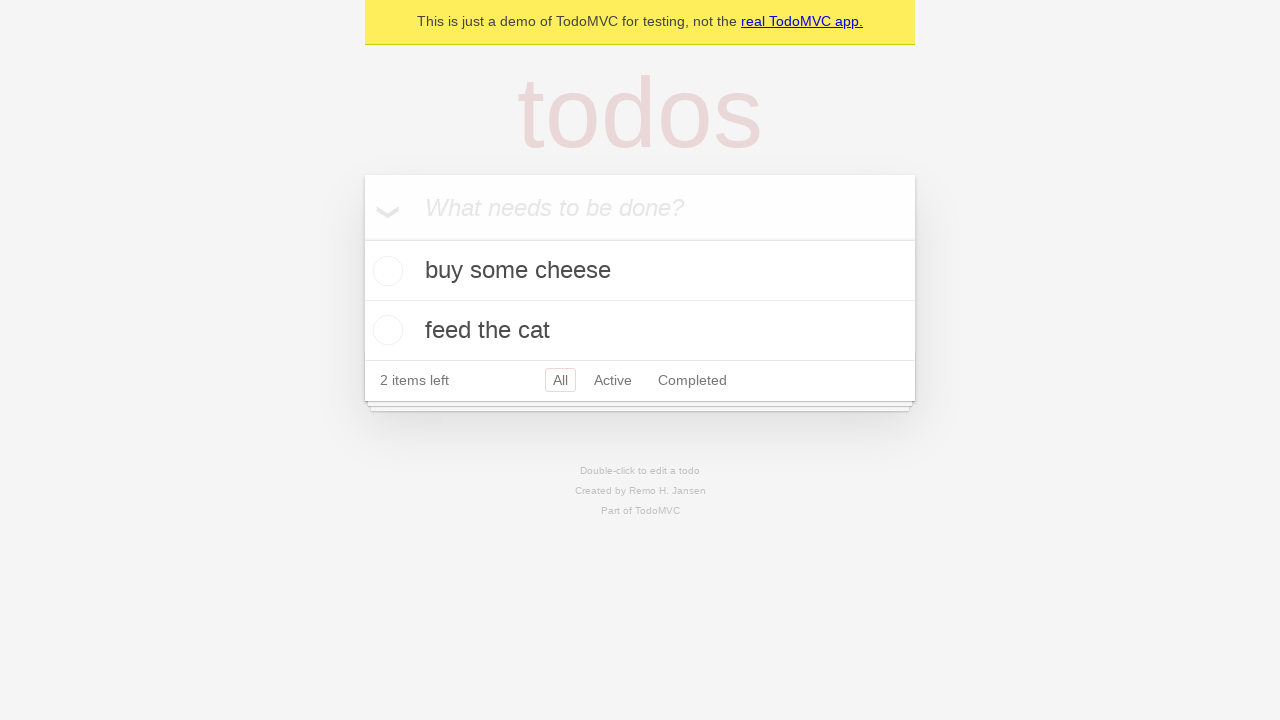

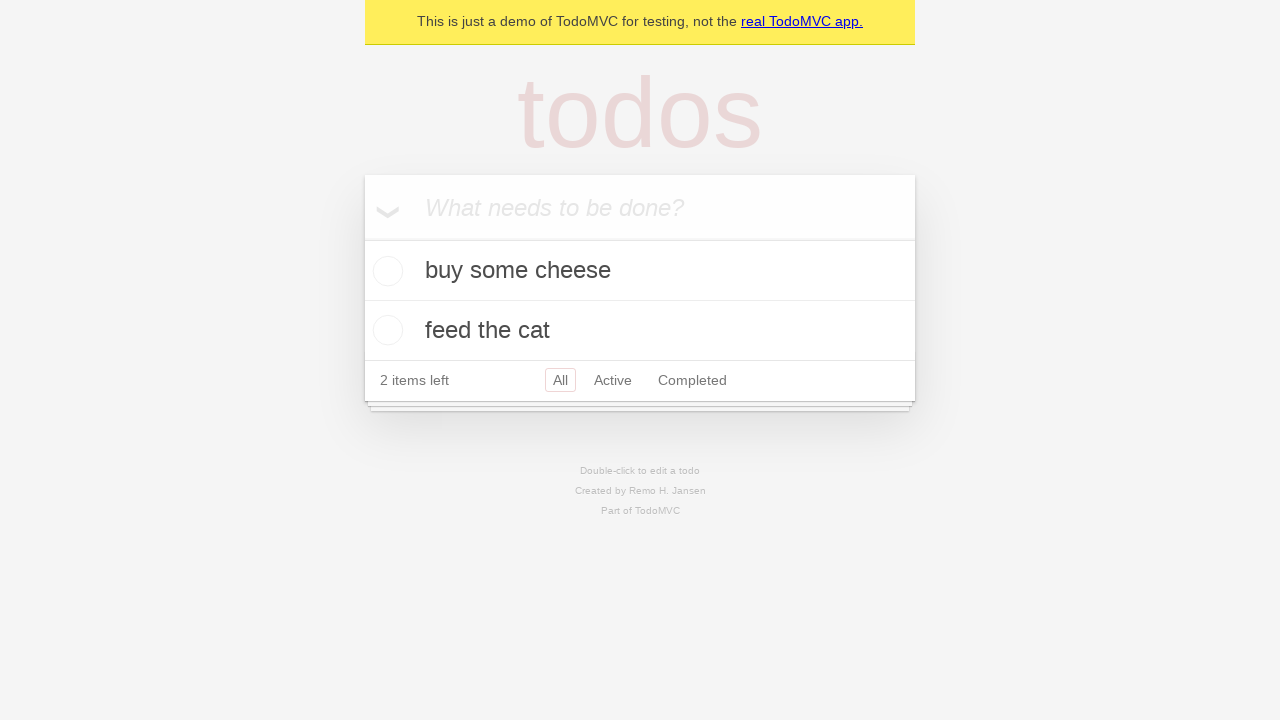